Navigates to Selenium website and demonstrates keyboard actions by pressing Ctrl+P to trigger print dialog, then Tab and Enter keys. Note: Native print dialogs behave differently in headless browsers.

Starting URL: https://www.selenium.dev

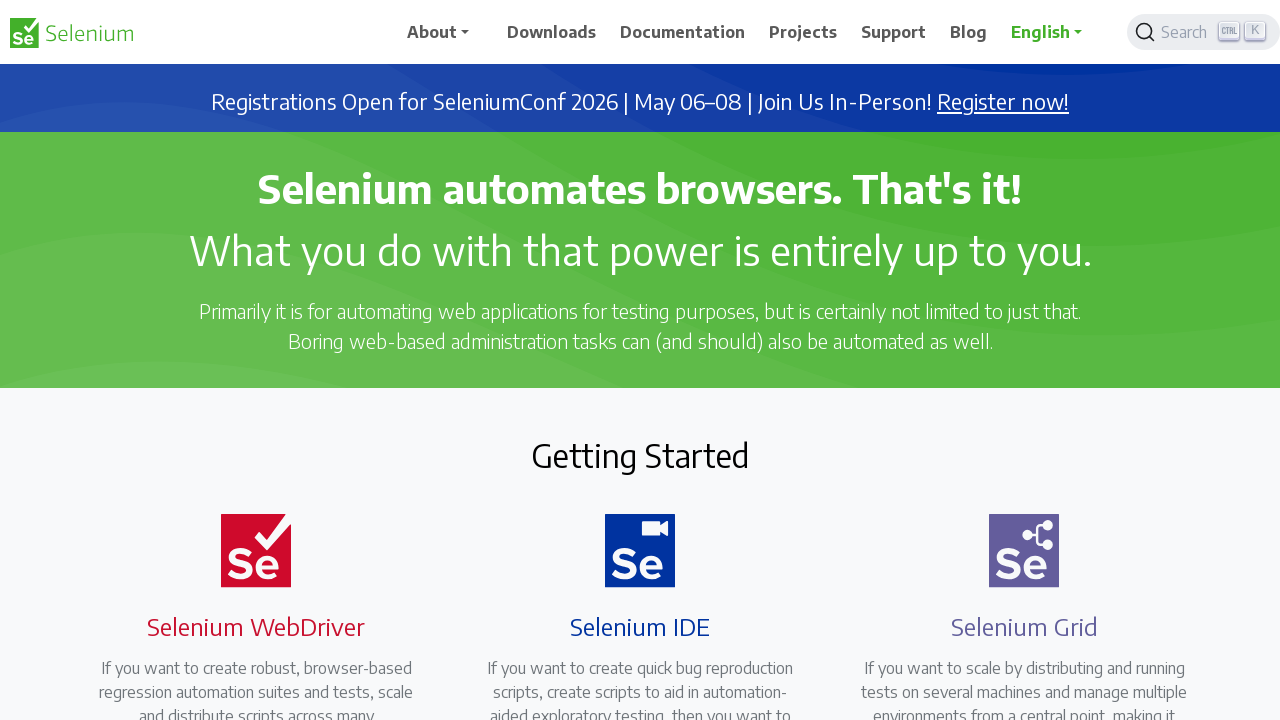

Navigated to Selenium website
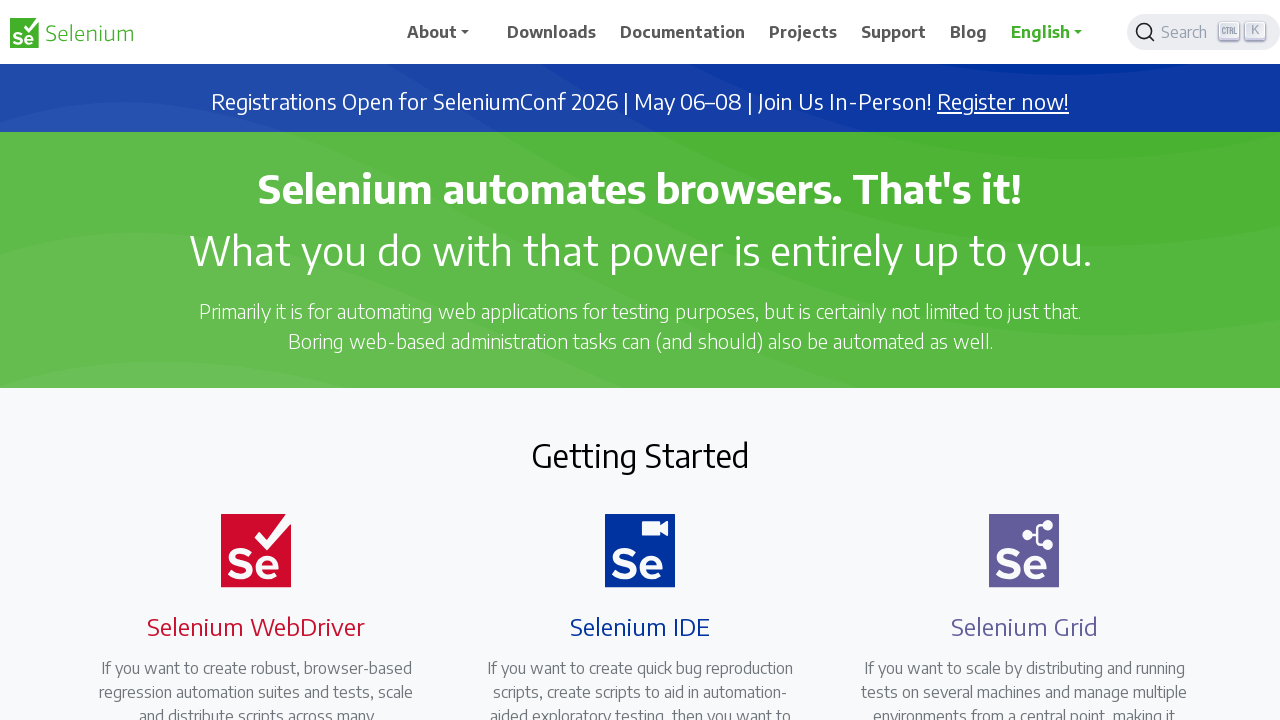

Pressed Ctrl+P to trigger print dialog
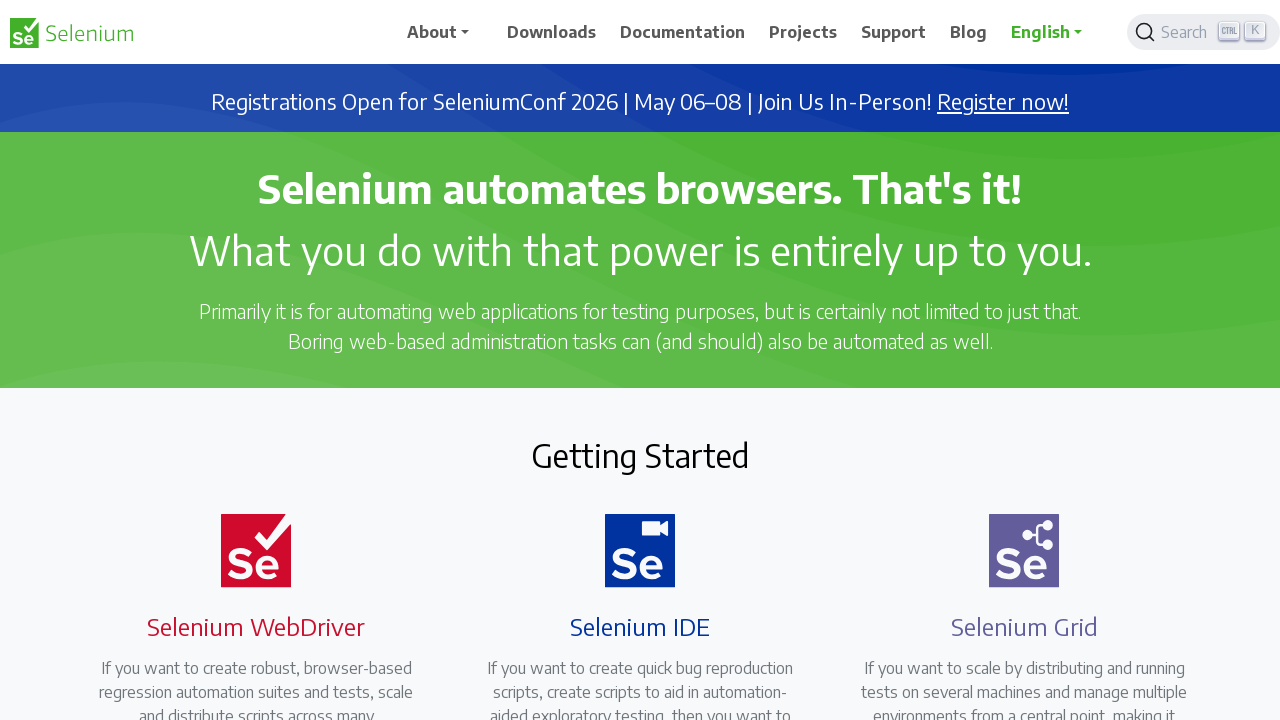

Waited 2 seconds for print dialog to appear
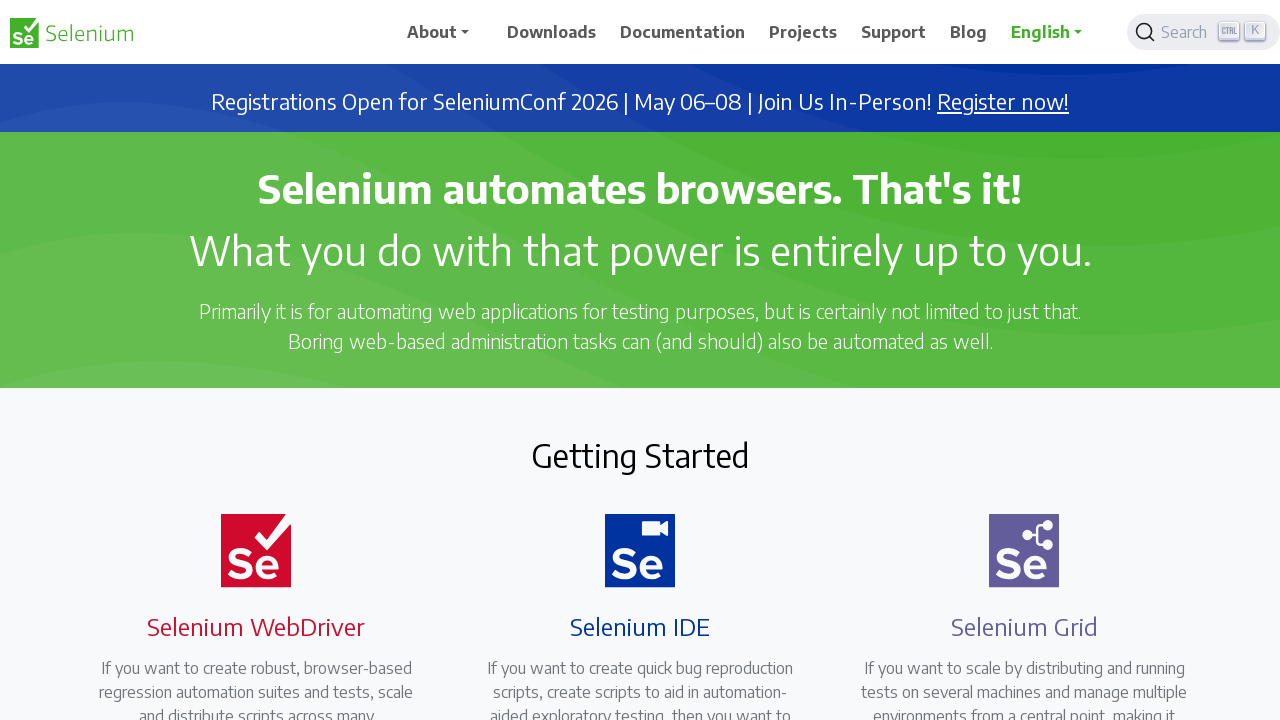

Pressed Tab key to navigate print dialog
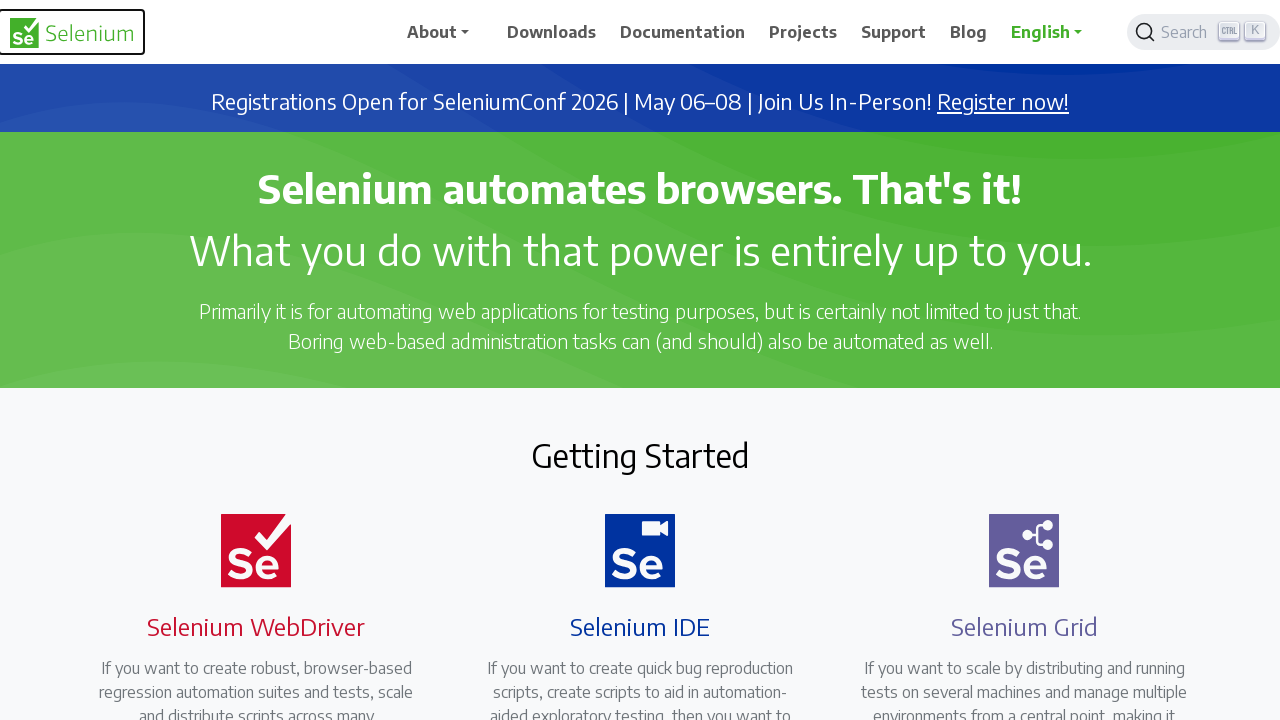

Waited 1 second
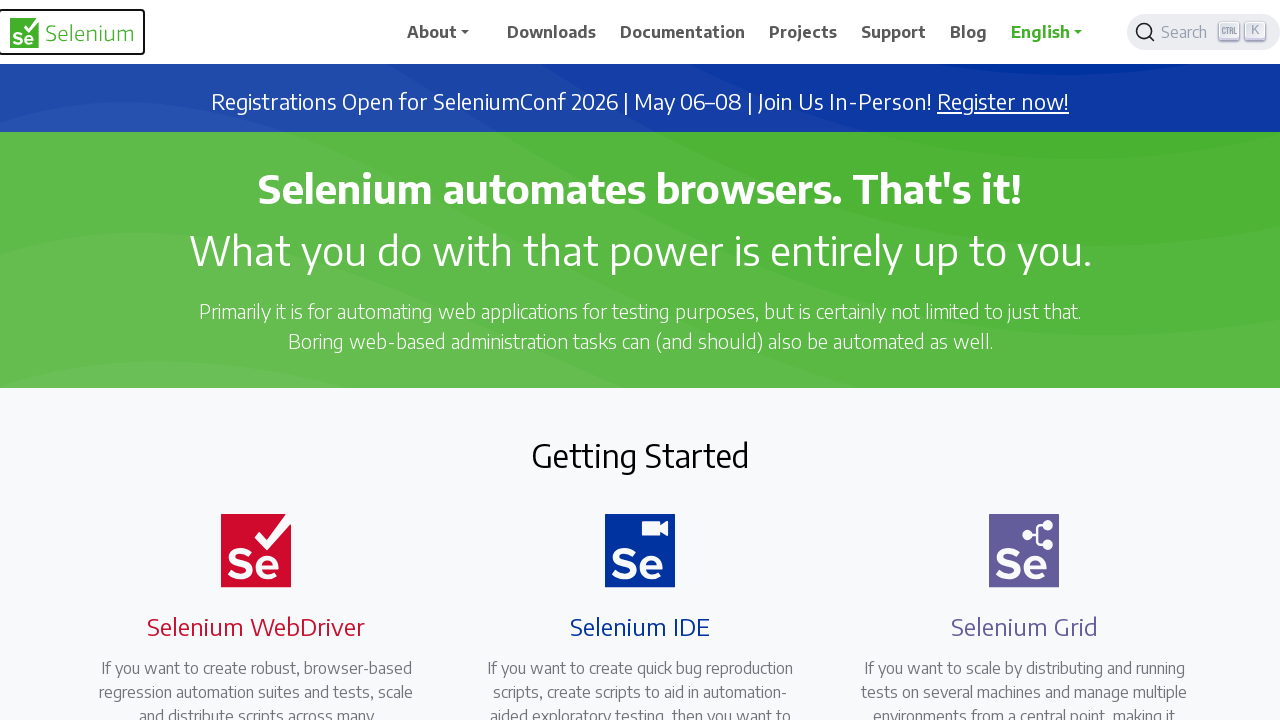

Pressed Enter key to confirm print dialog
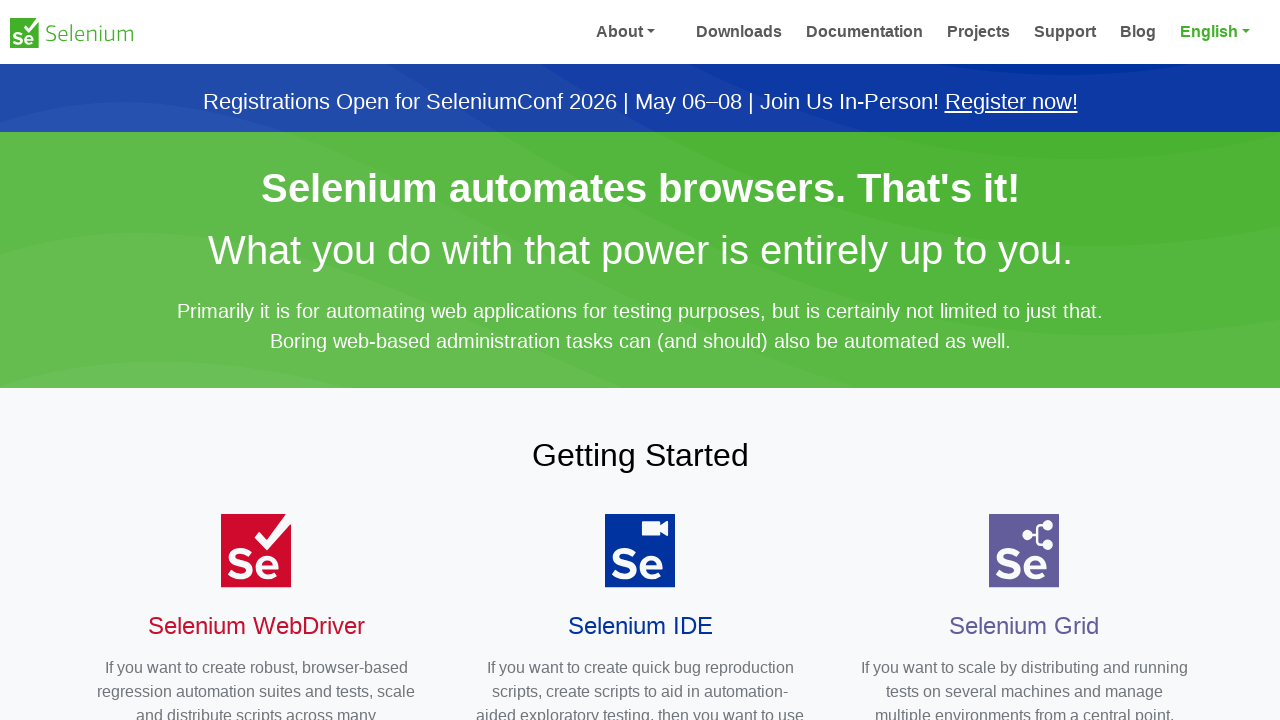

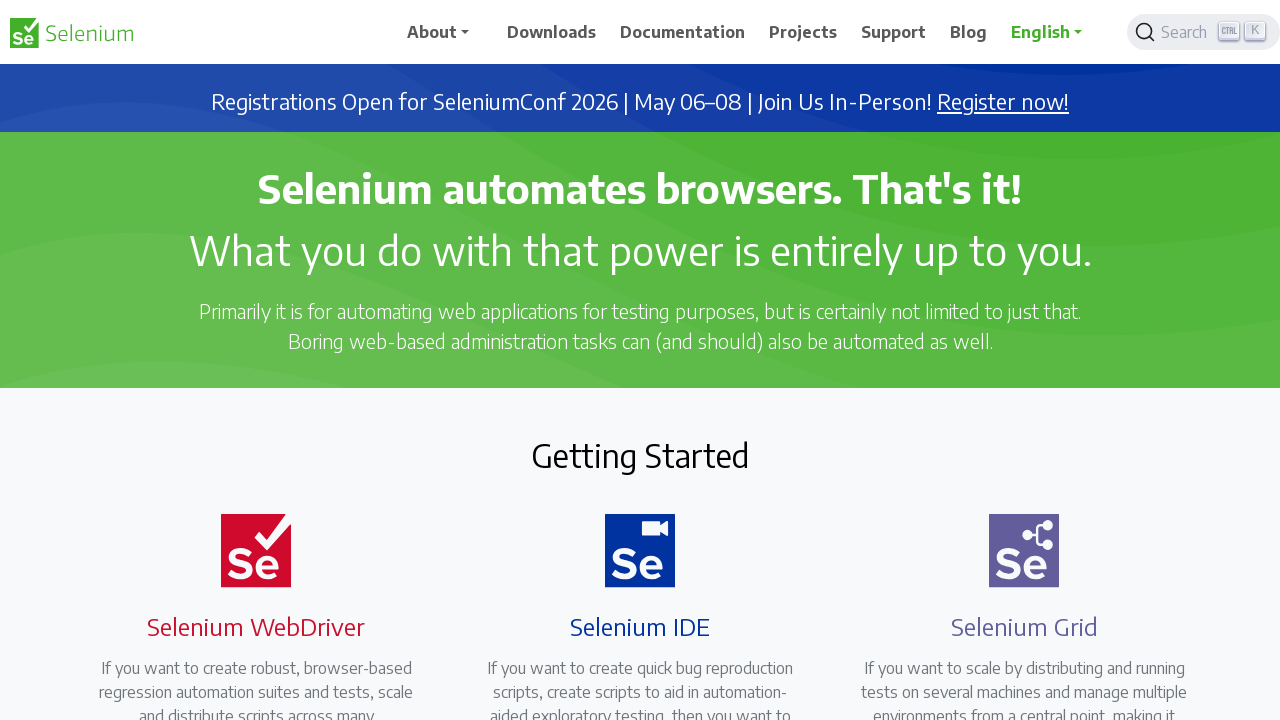